Opens the OrangeHRM demo application homepage and waits for the page to load

Starting URL: https://opensource-demo.orangehrmlive.com/

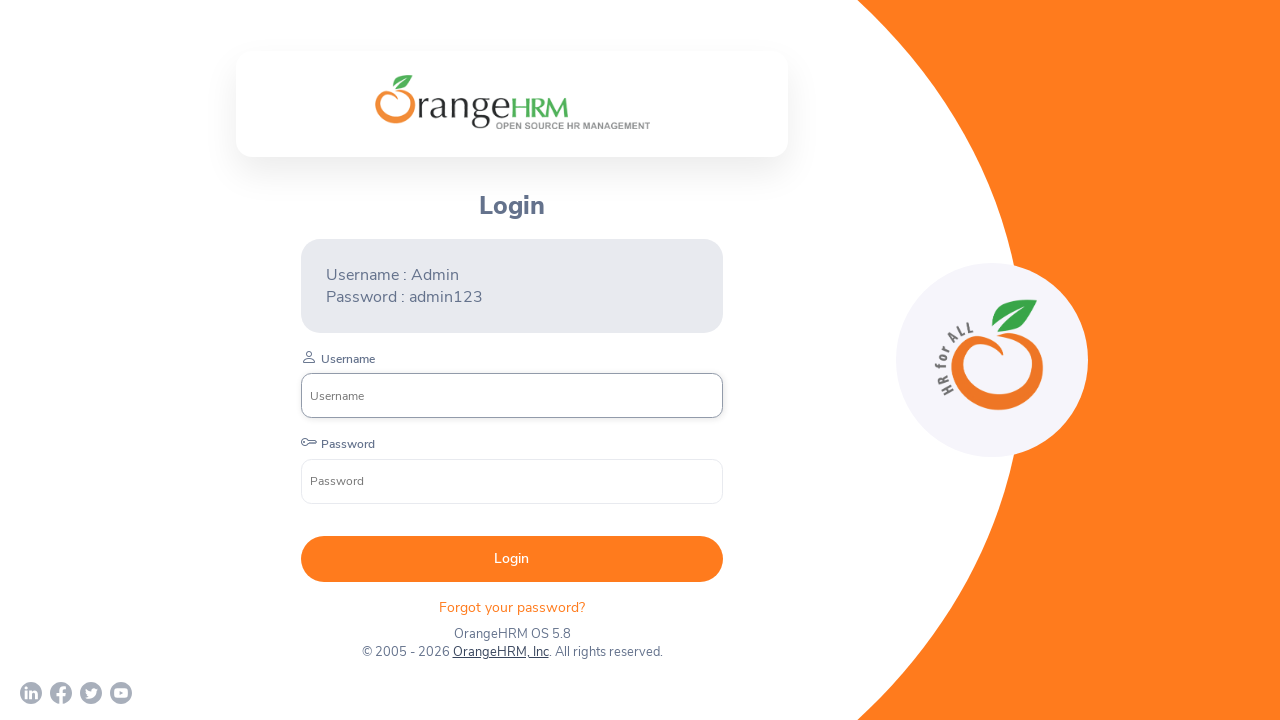

OrangeHRM homepage loaded and login form is visible
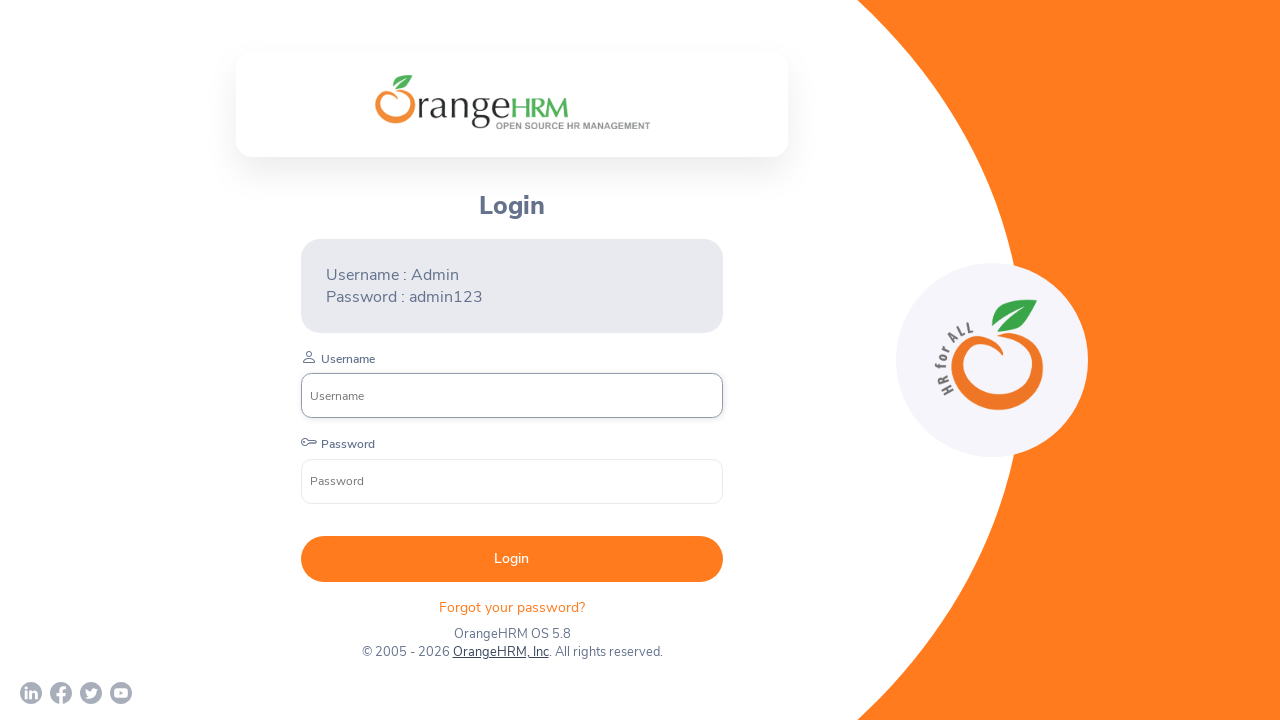

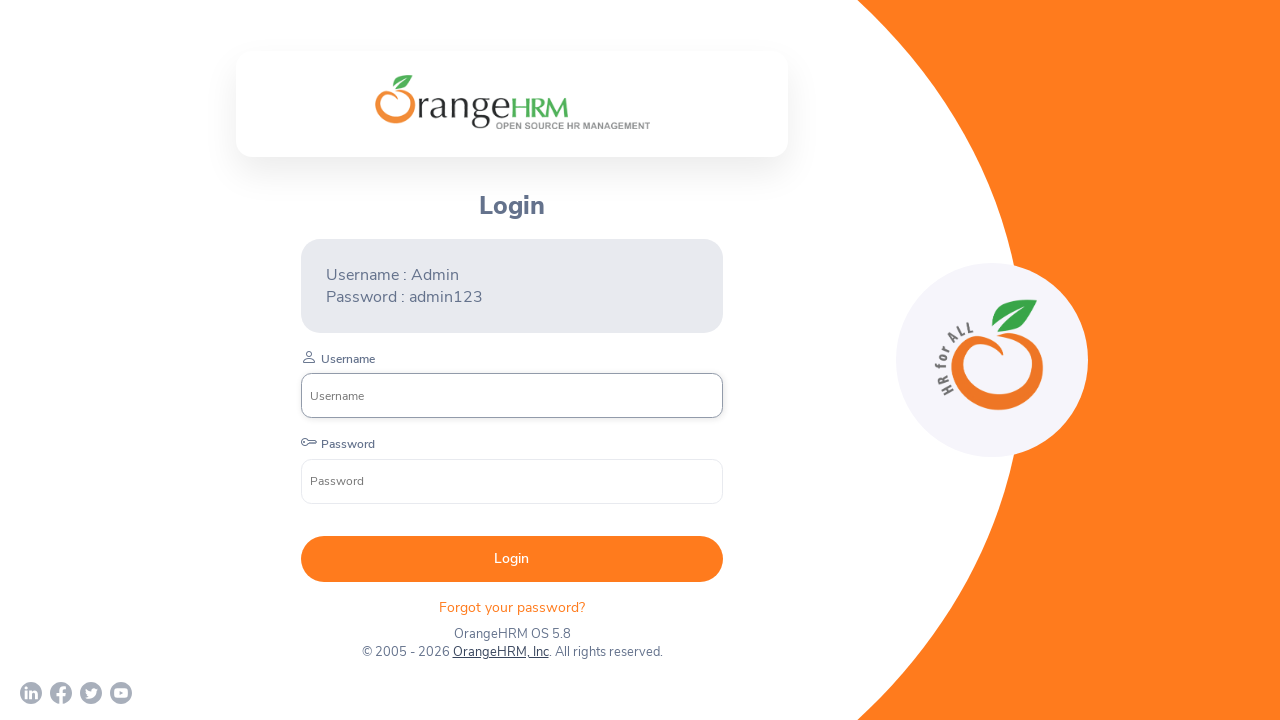